Tests double-click functionality by performing a double click on a button element

Starting URL: https://demoqa.com/buttons/

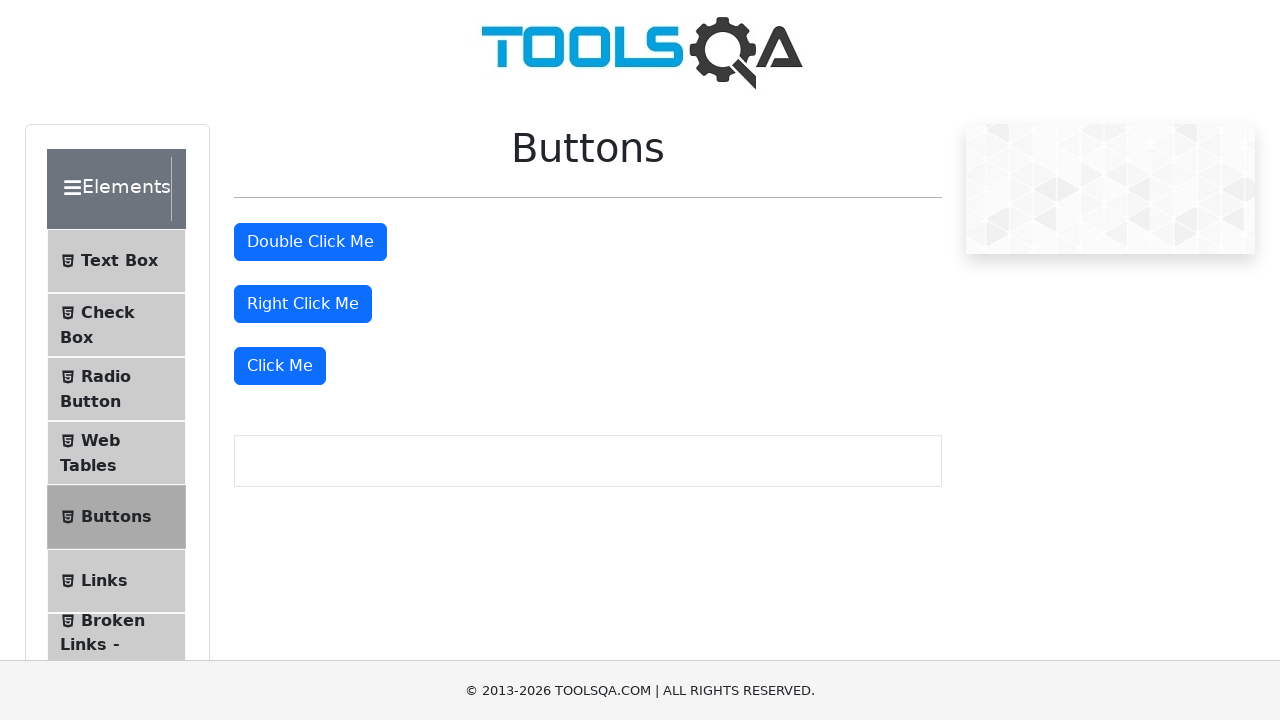

Double-click button element became visible
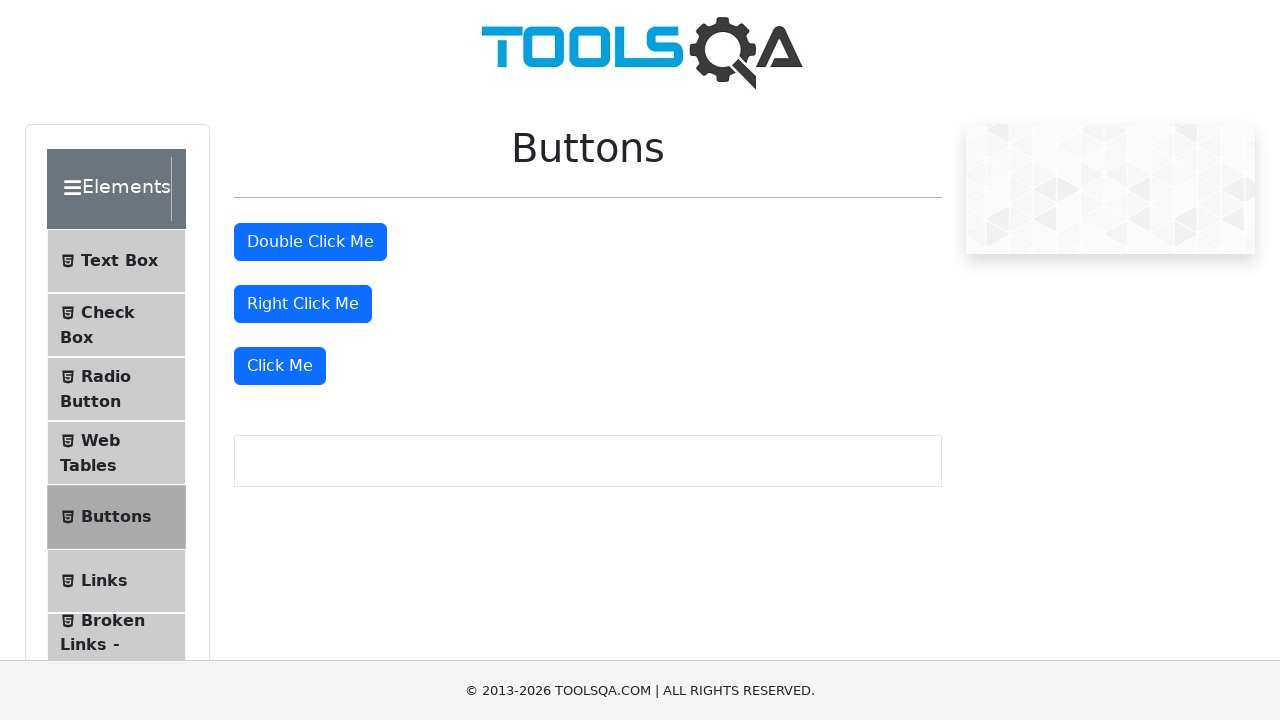

Performed double-click on the button element at (310, 242) on #doubleClickBtn
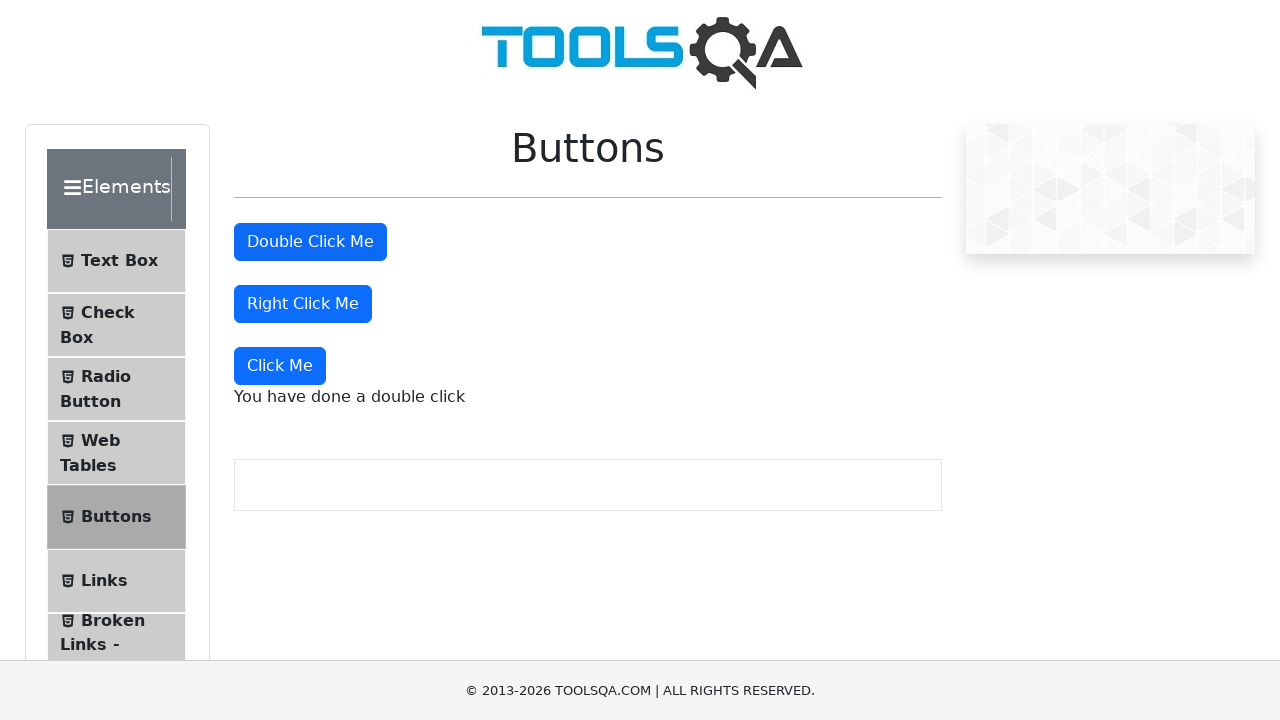

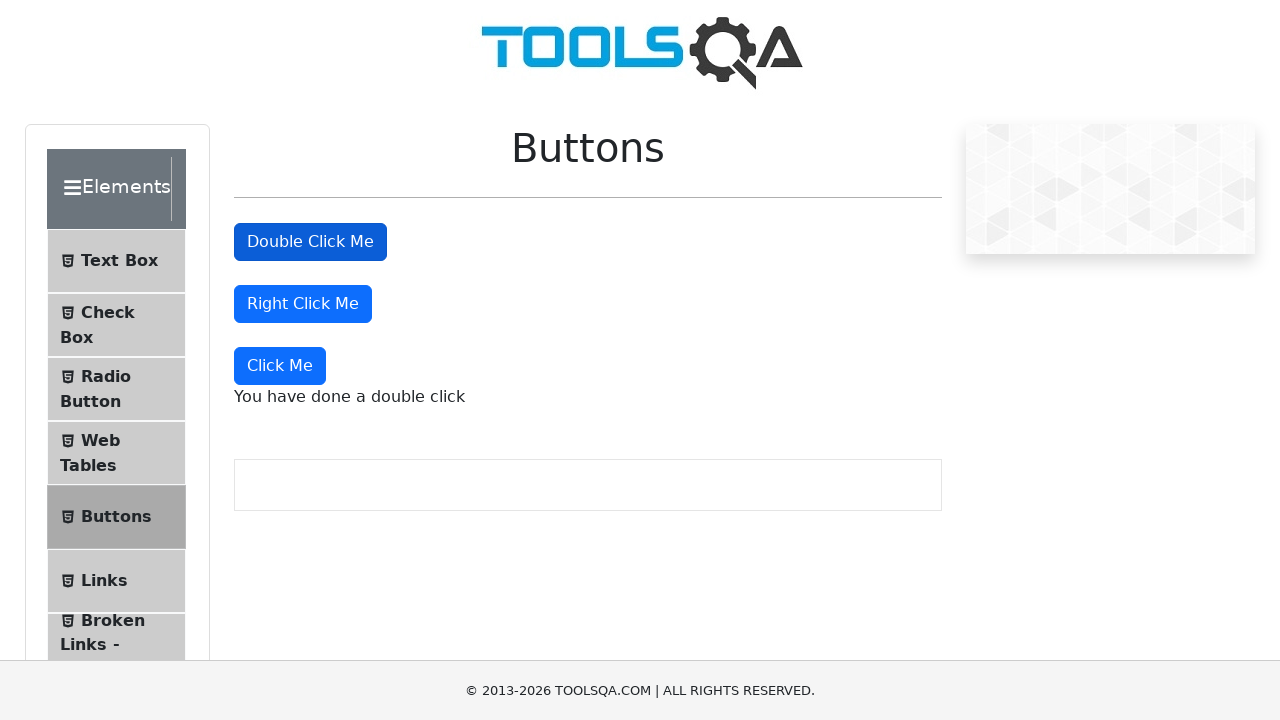